Tests handling of random JavaScript dialogs by setting up a dialog handler and waiting for a welcome element to appear

Starting URL: https://material.playwrightvn.com/025-page-with-random-dialog.html

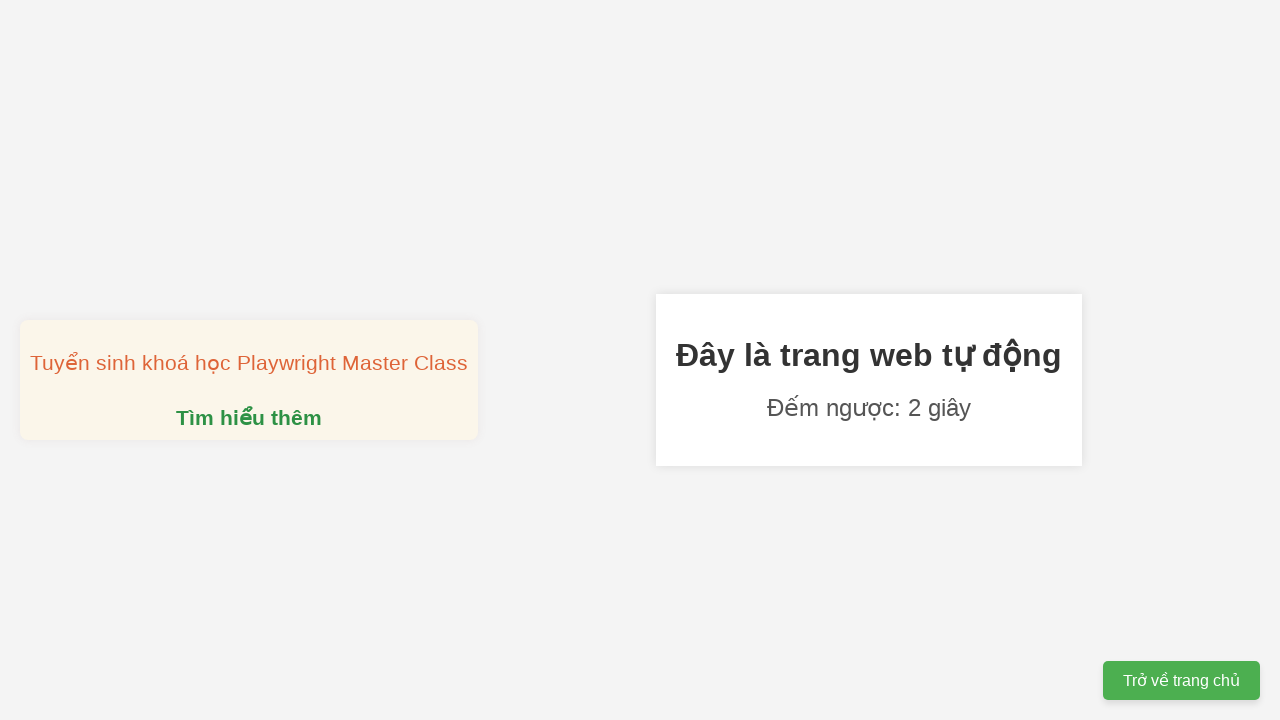

Set up dialog handler to accept any dialogs
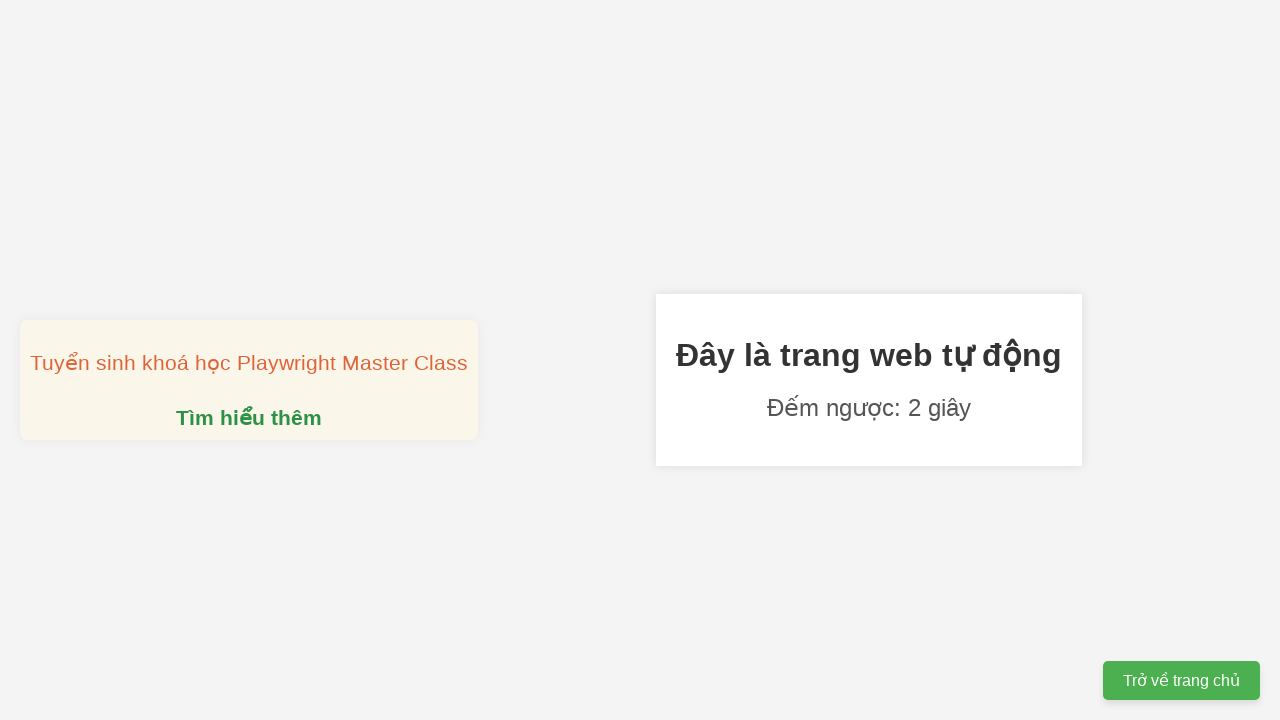

Welcome element appeared after dialog was handled
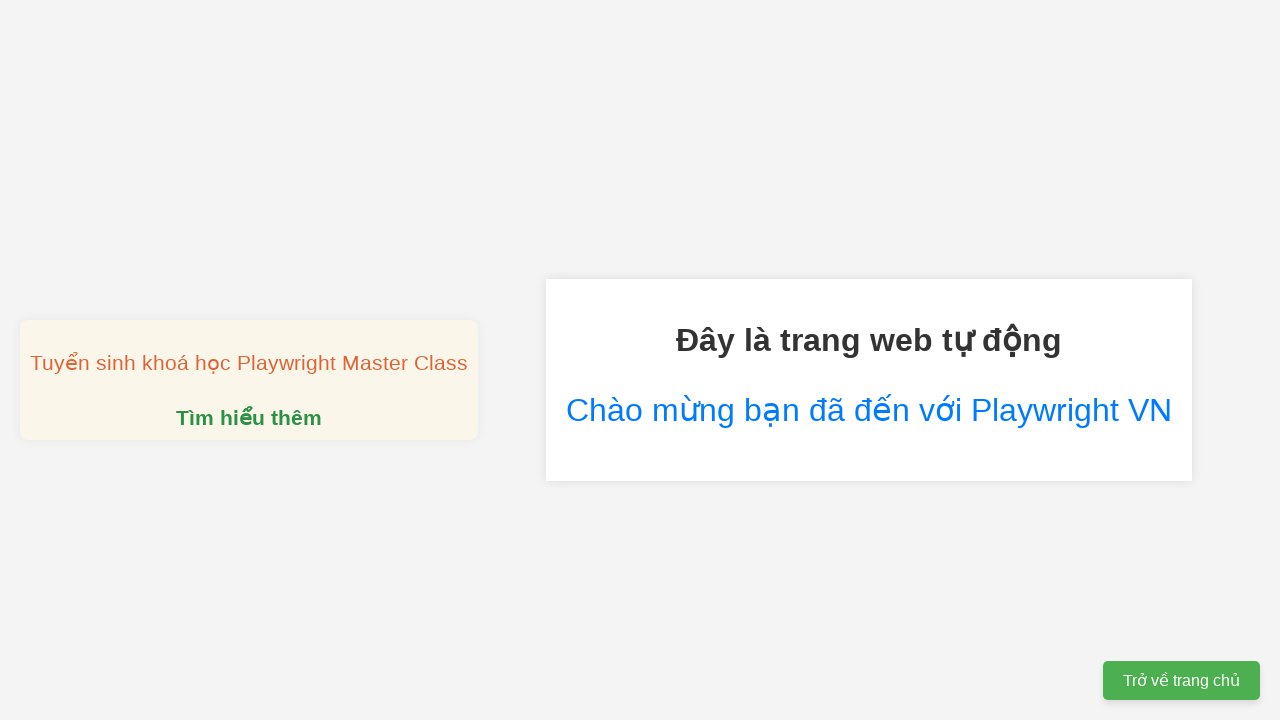

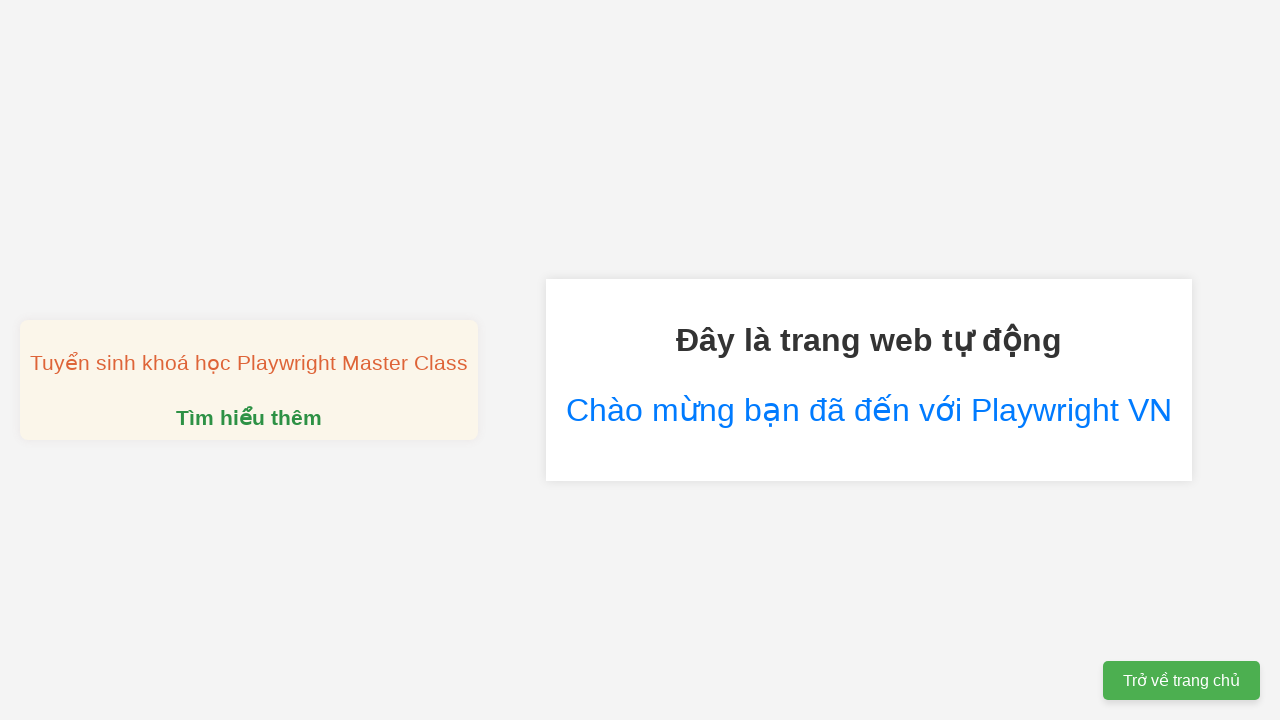